Creates a new todo item by clicking the input field, entering text, and pressing Enter, then verifies the item appears in the list.

Starting URL: https://todomvc.com/examples/react/dist/

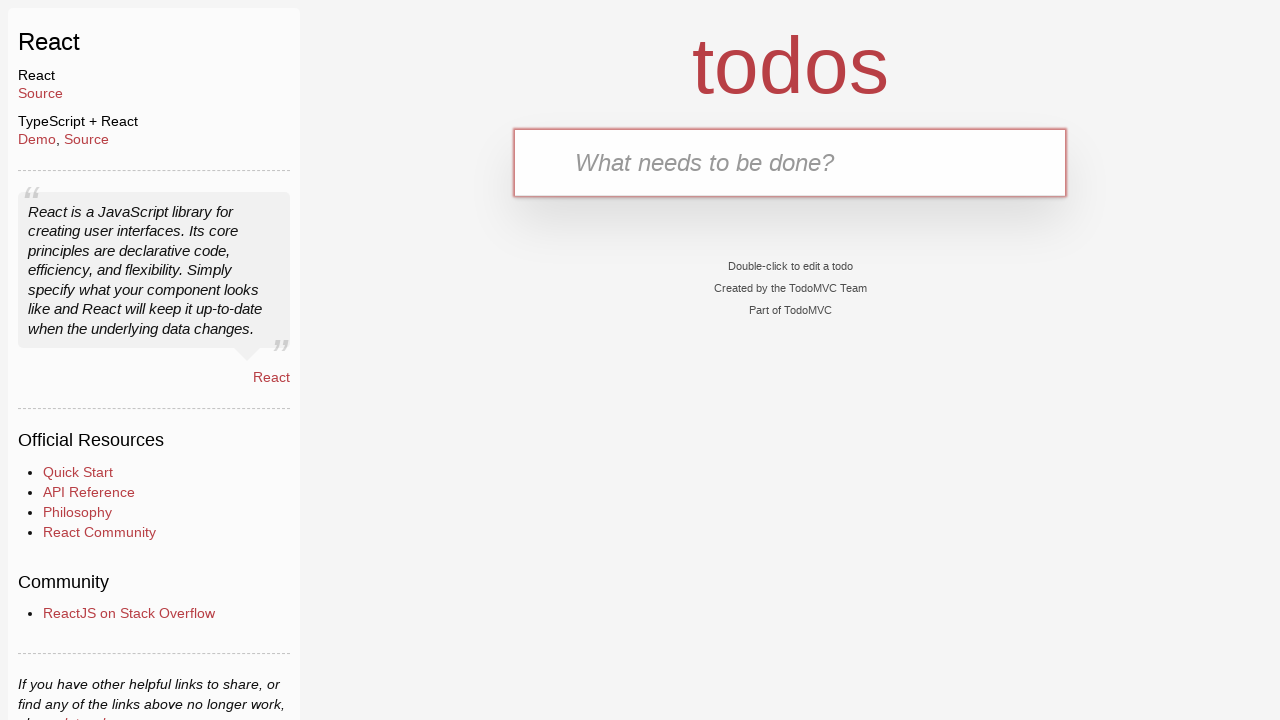

Clicked the todo input field at (790, 162) on .new-todo
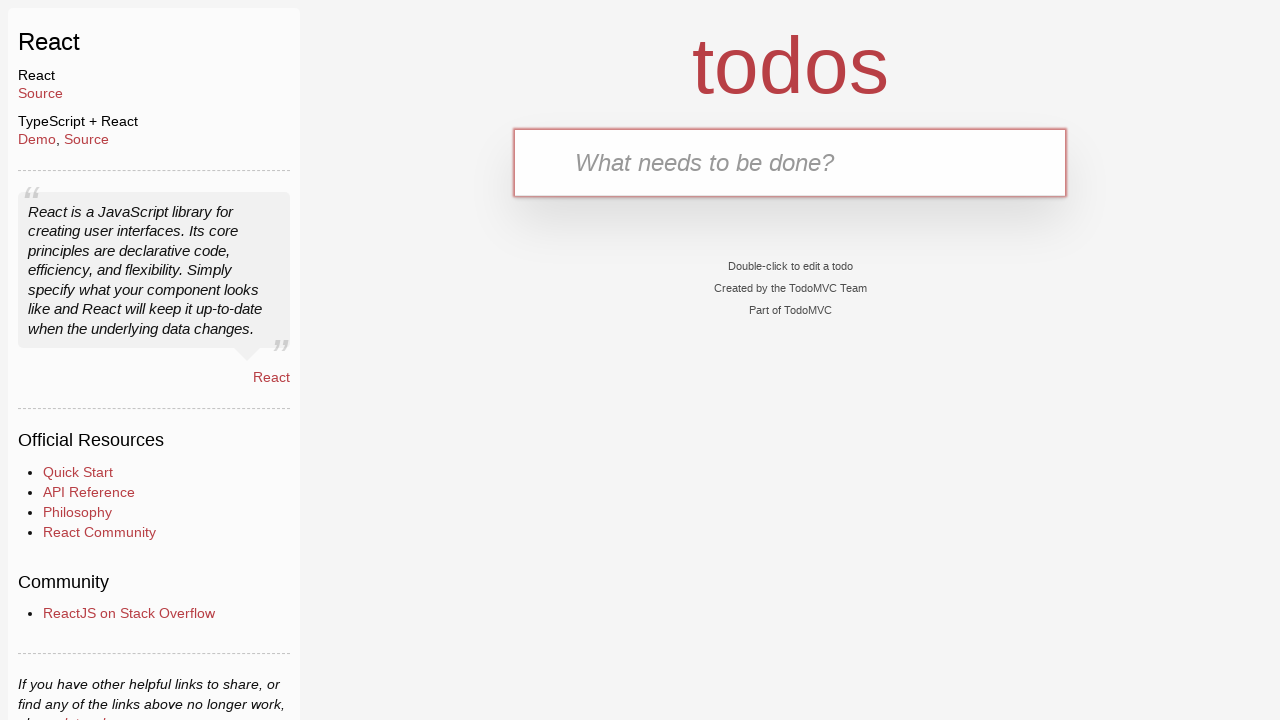

Filled todo input field with 'Buy groceries' on .new-todo
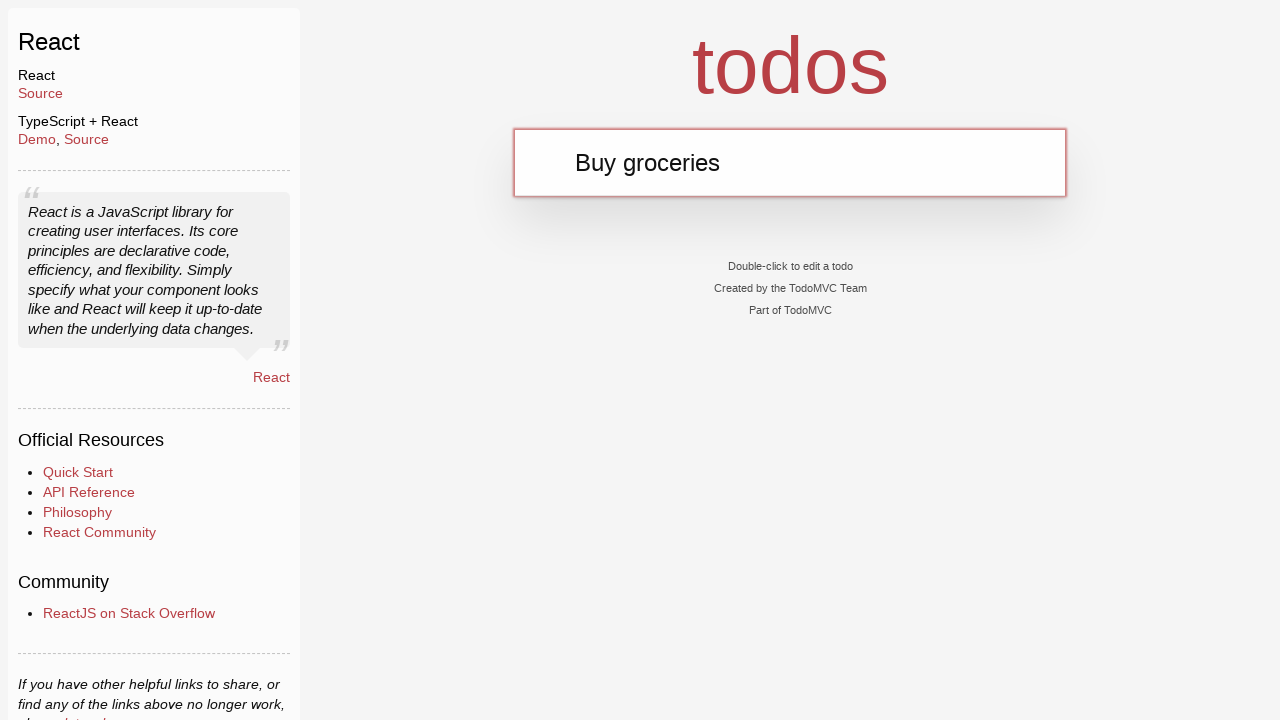

Pressed Enter to create the todo item on .new-todo
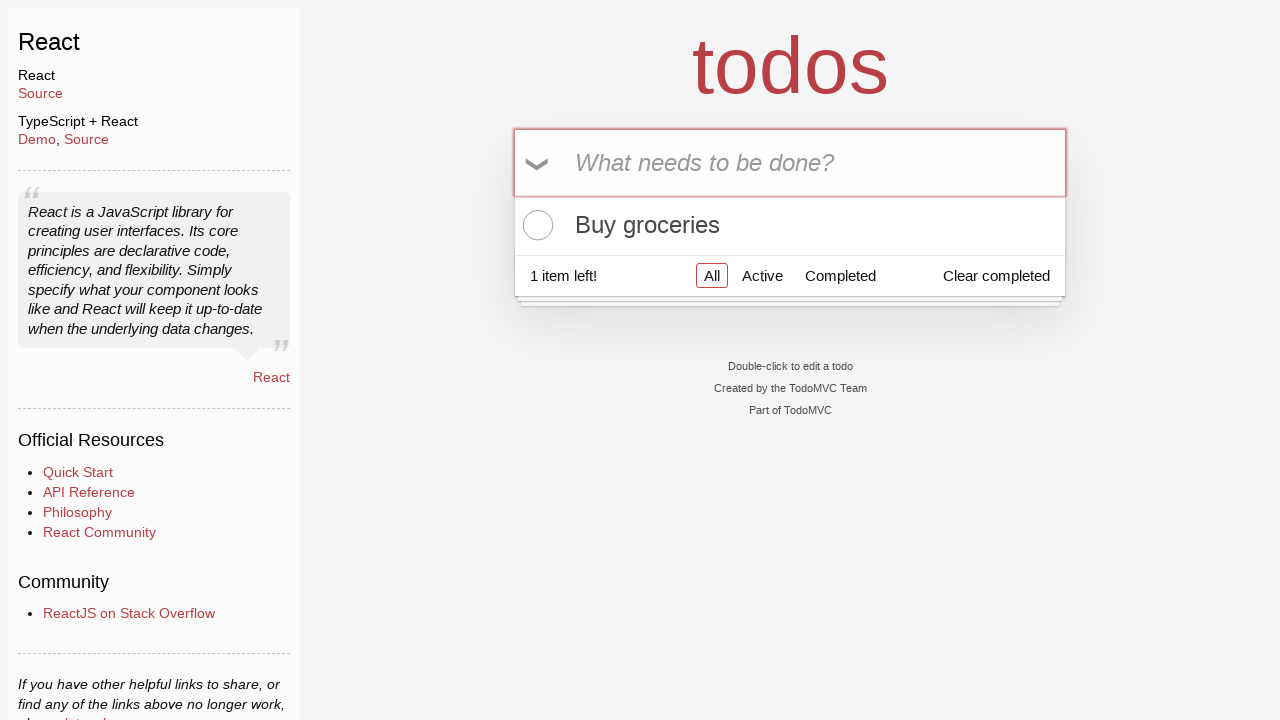

Todo item appeared in the list
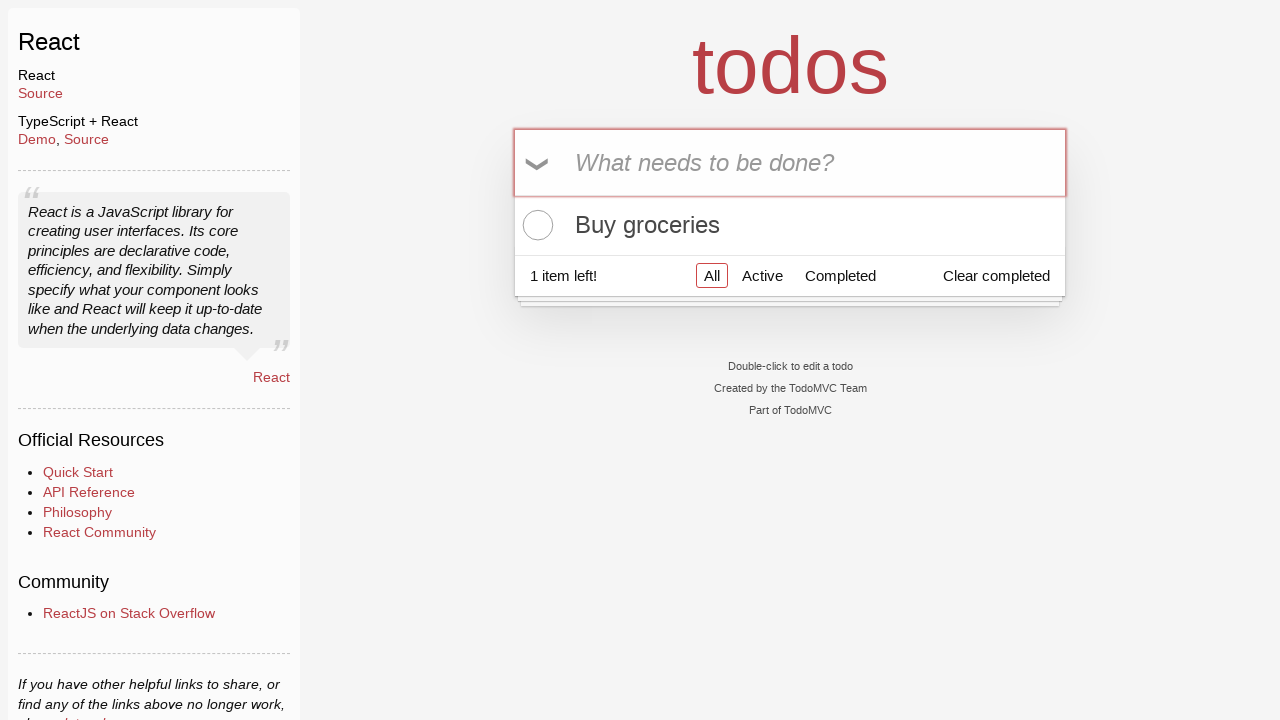

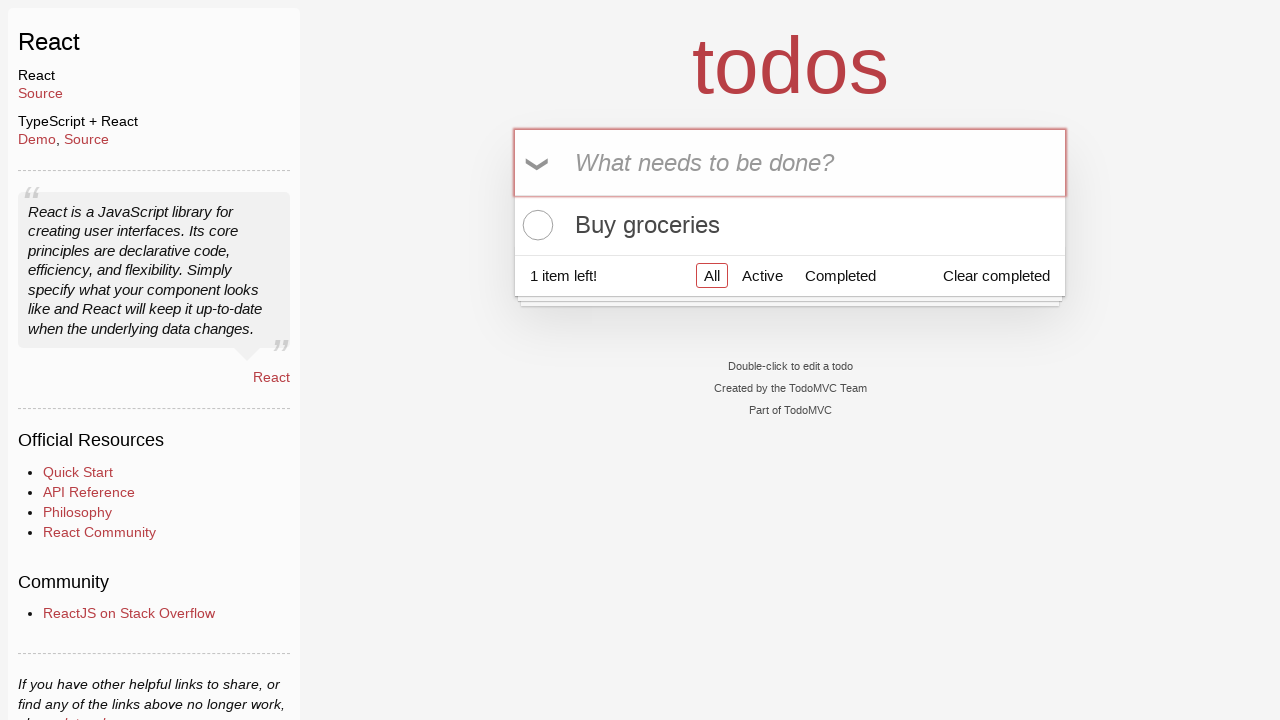